Tests explicit wait functionality by waiting for a landscape image element to be present and verifying its source

Starting URL: https://bonigarcia.dev/selenium-webdriver-java/loading-images.html

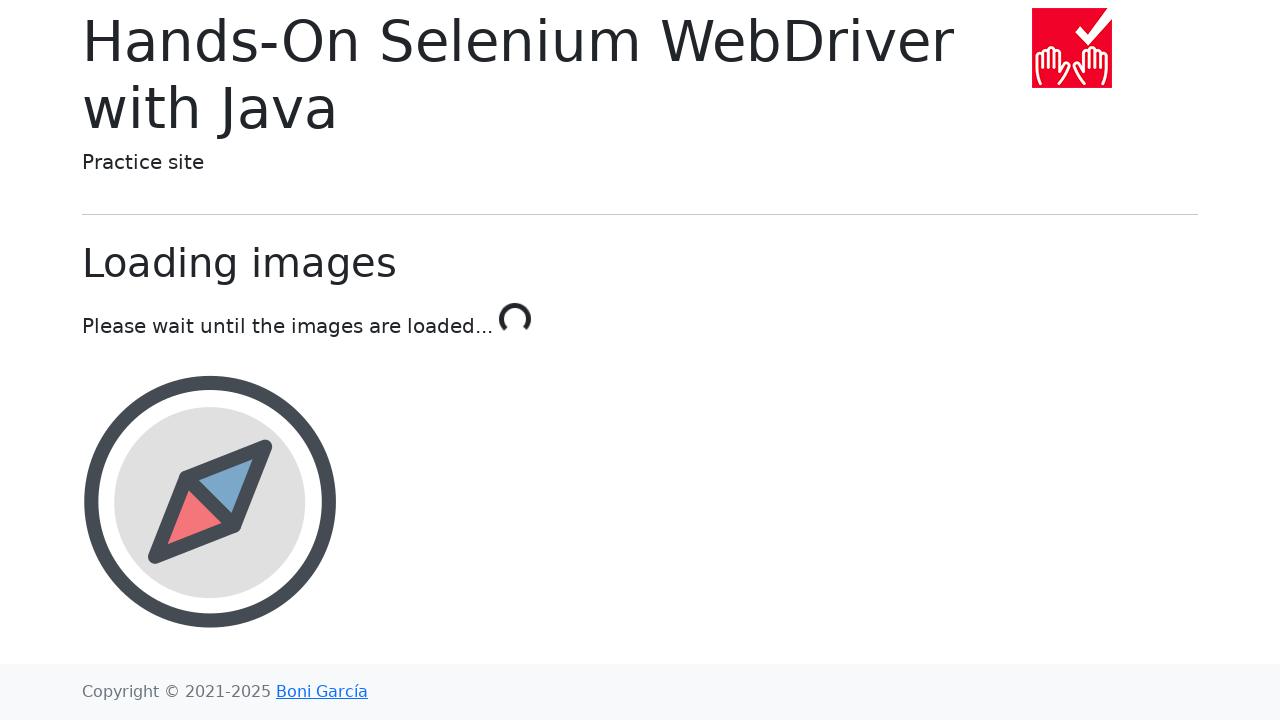

Waited for landscape image element to be present
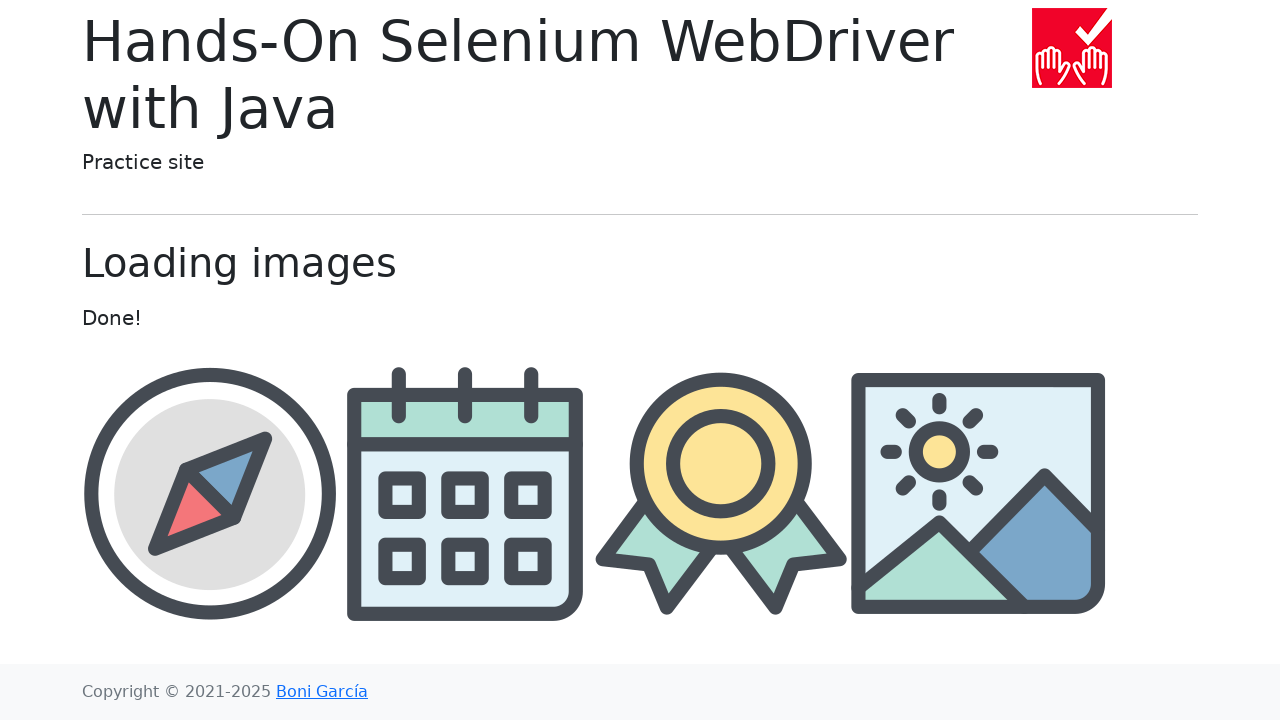

Retrieved src attribute from landscape image element
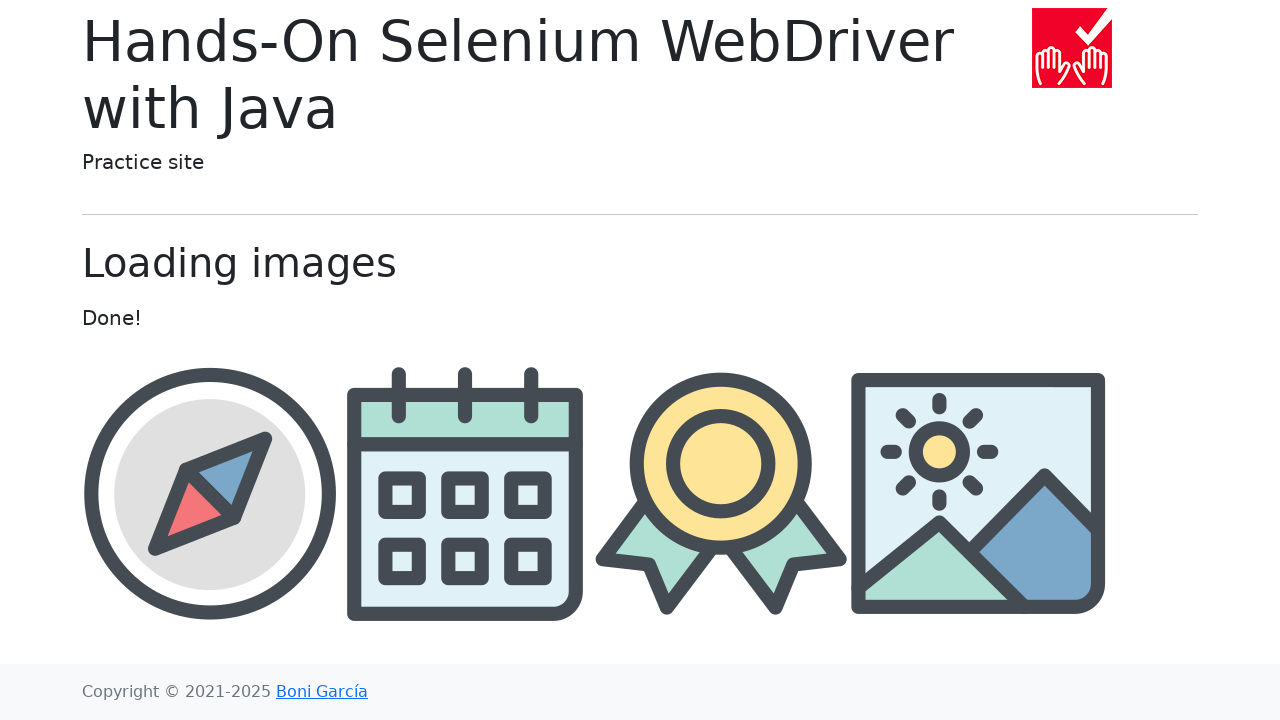

Verified that landscape image src contains 'landscape'
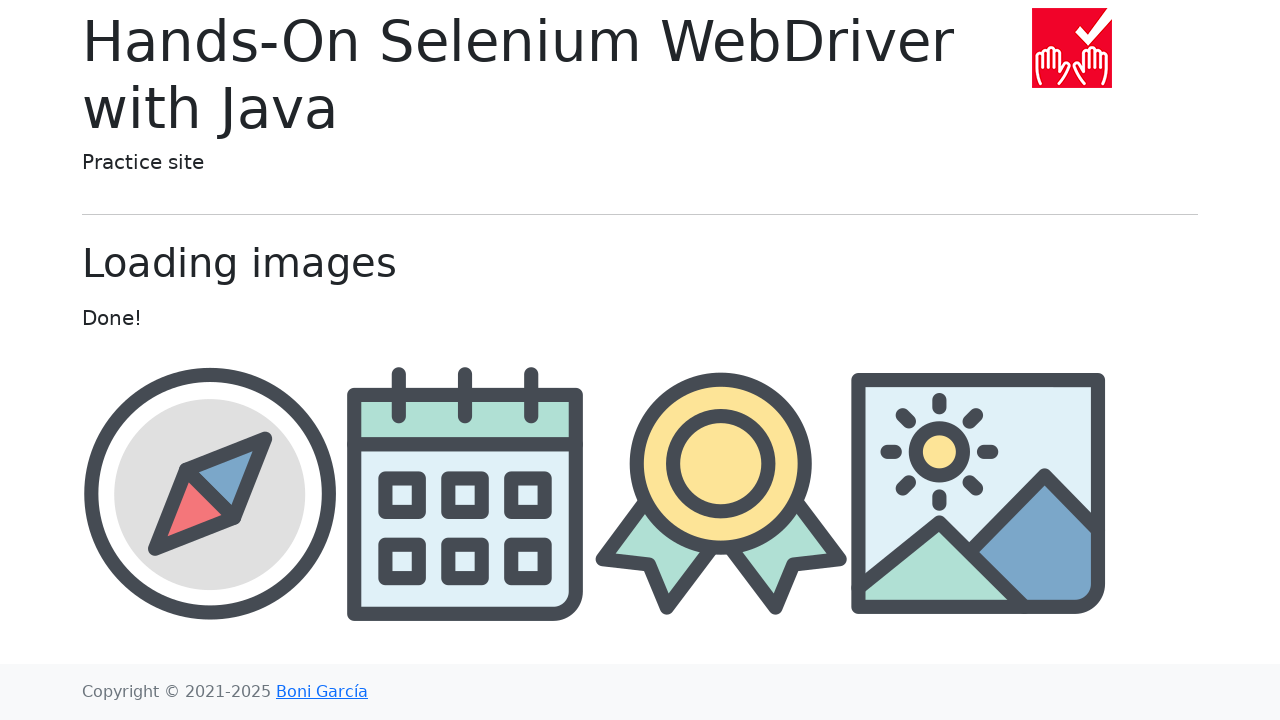

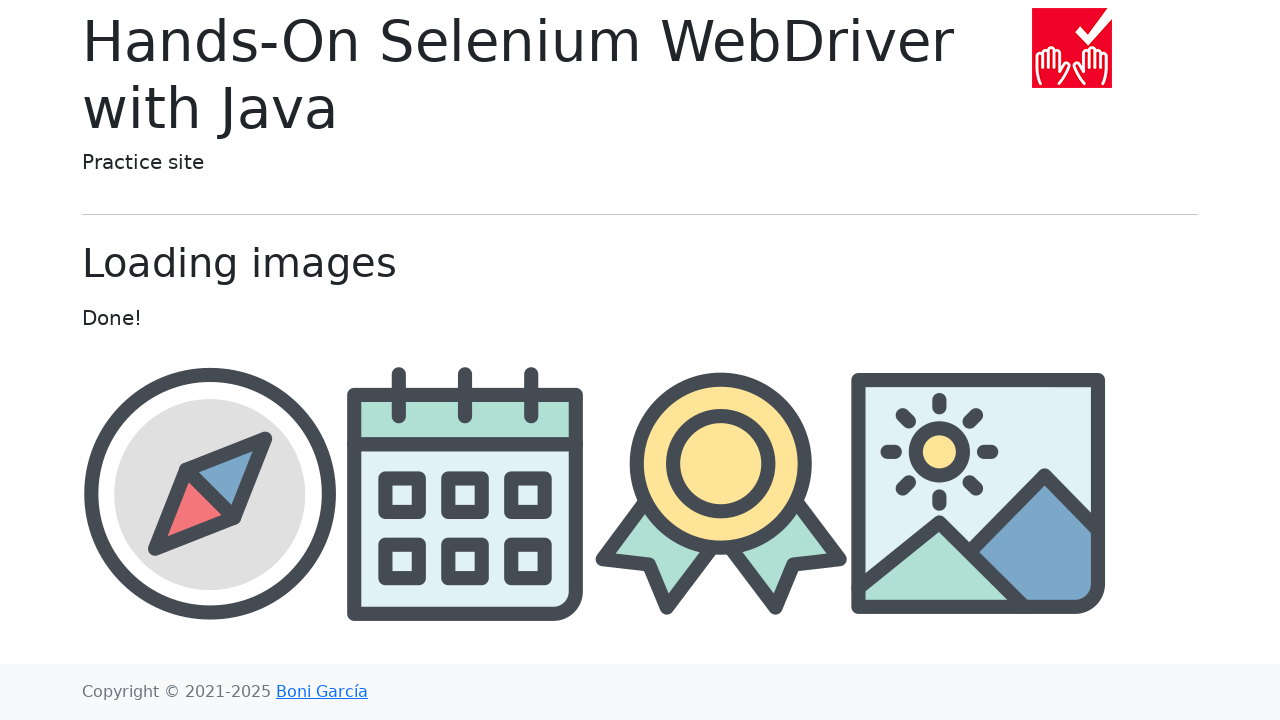